Navigates to a BullionStar product page for a Gold Maple Leaf coin and verifies that the product page loads with price information displayed.

Starting URL: https://www.bullionstar.com/buy/product/gold-maple-1-2oz-various-years

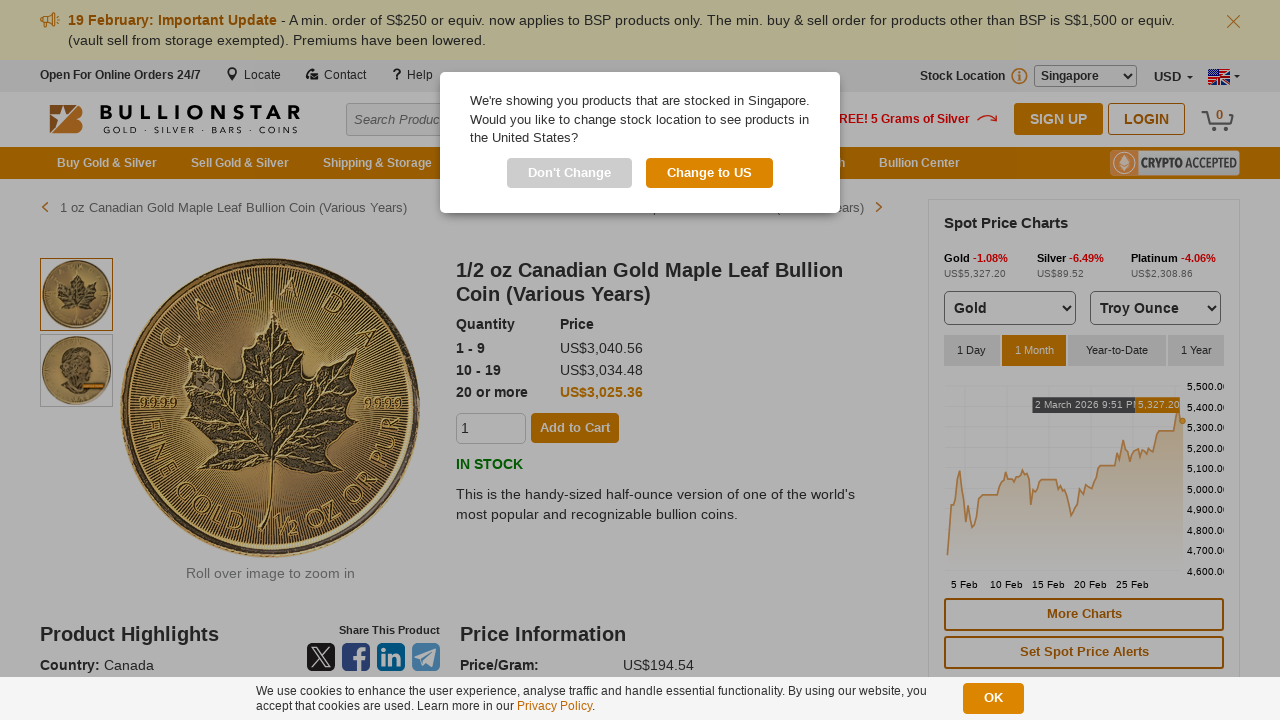

Waited for page to reach network idle state
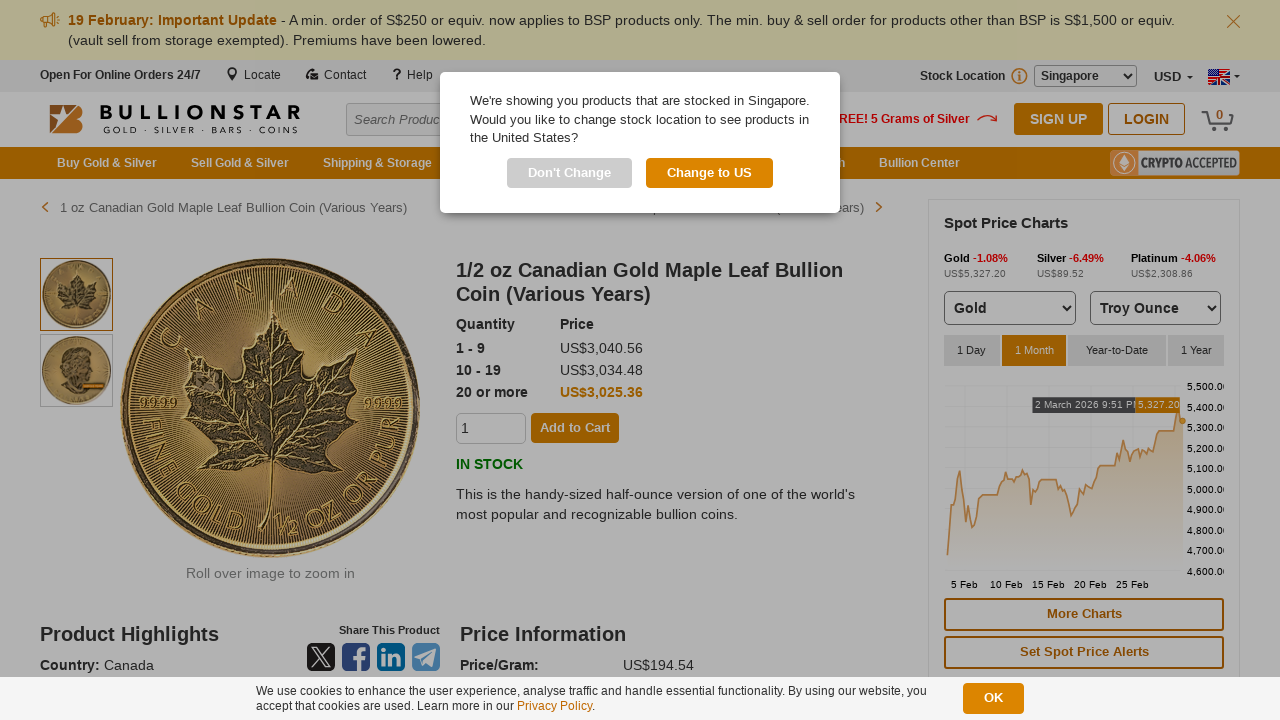

Verified product price element is visible on Gold Maple Leaf coin page
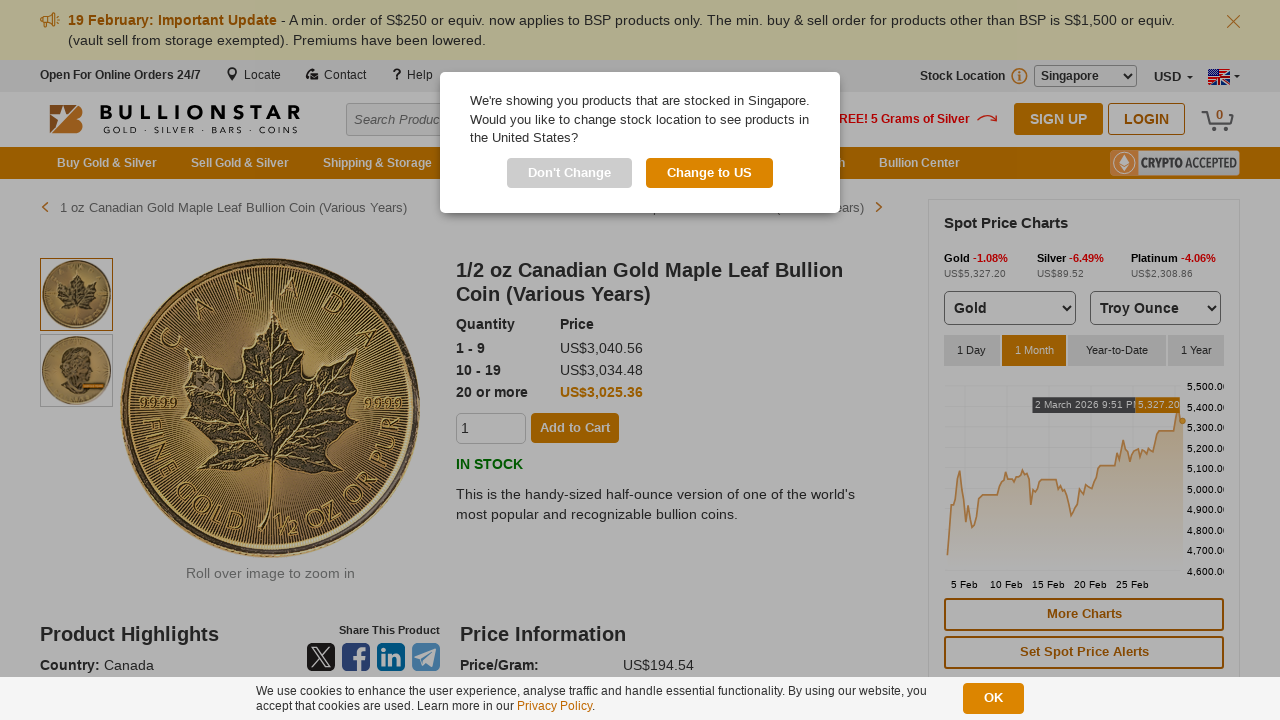

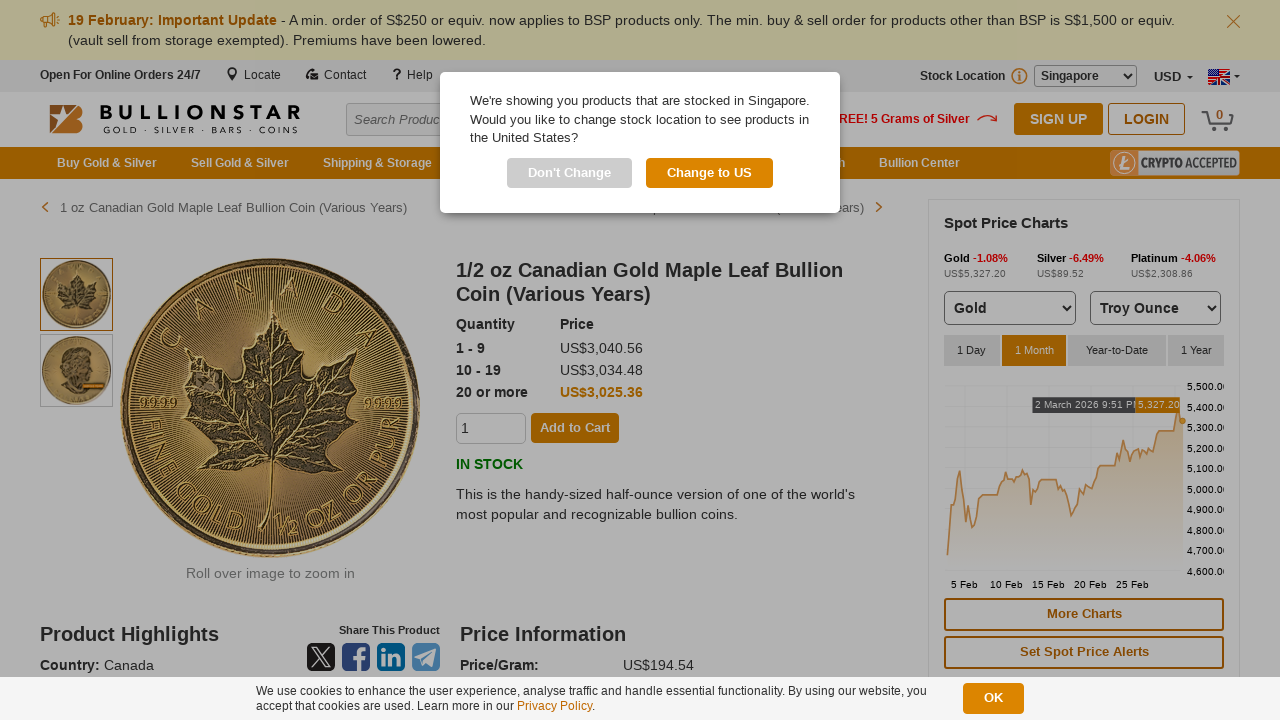